Completes a series of three riddles/puzzles on the Trial of the Stones page by filling in answers and clicking submit buttons

Starting URL: https://techstepacademy.com/trial-of-the-stones

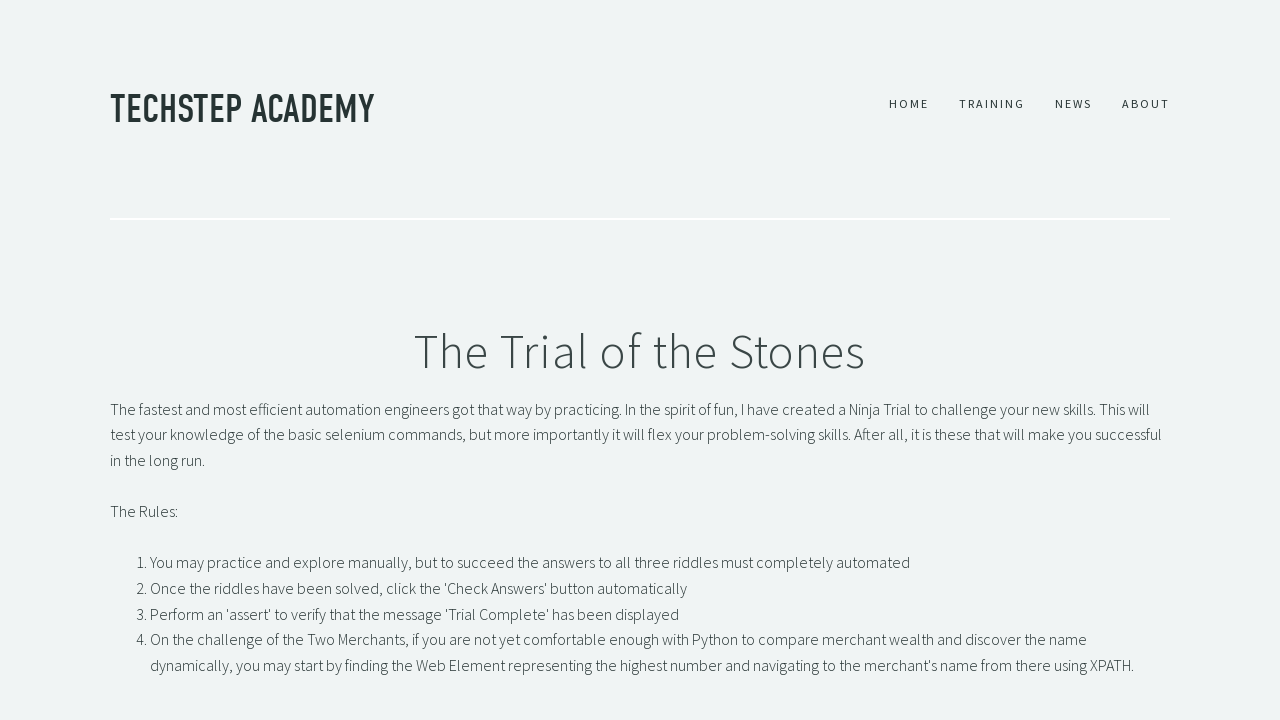

Filled first riddle input with 'rock' on input#r1Input
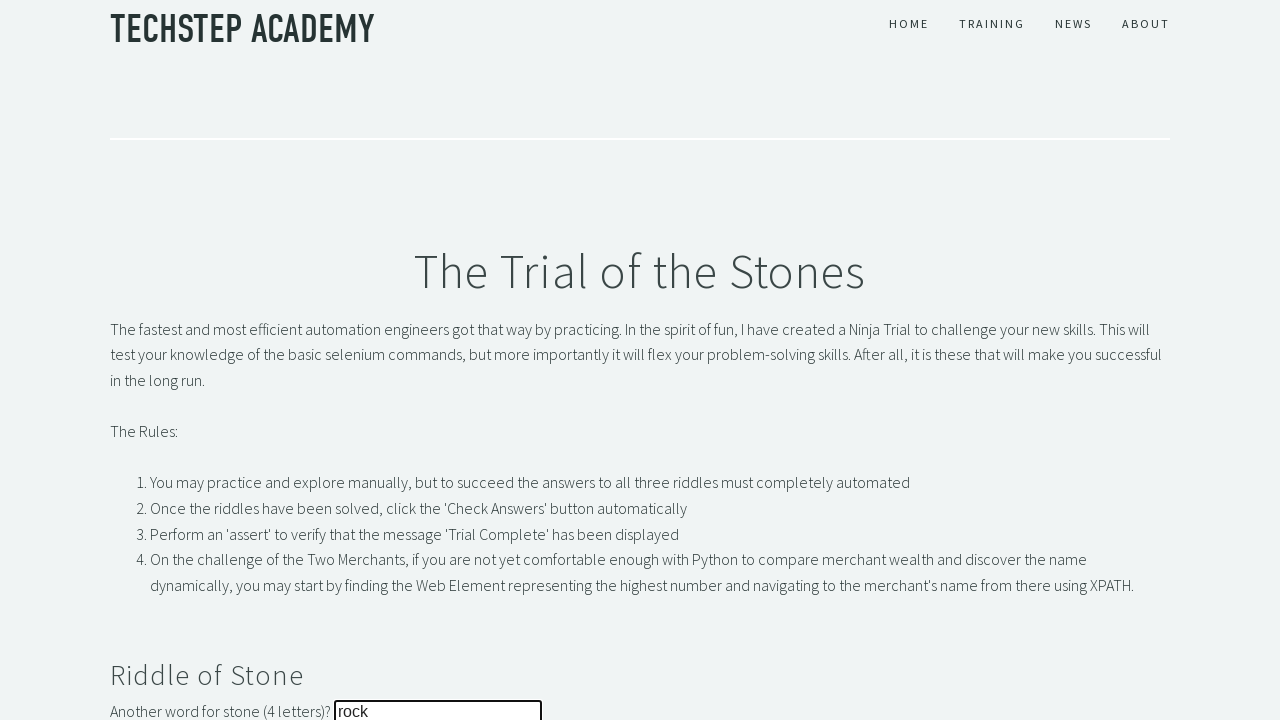

Clicked submit button for first riddle at (145, 360) on button#r1Btn
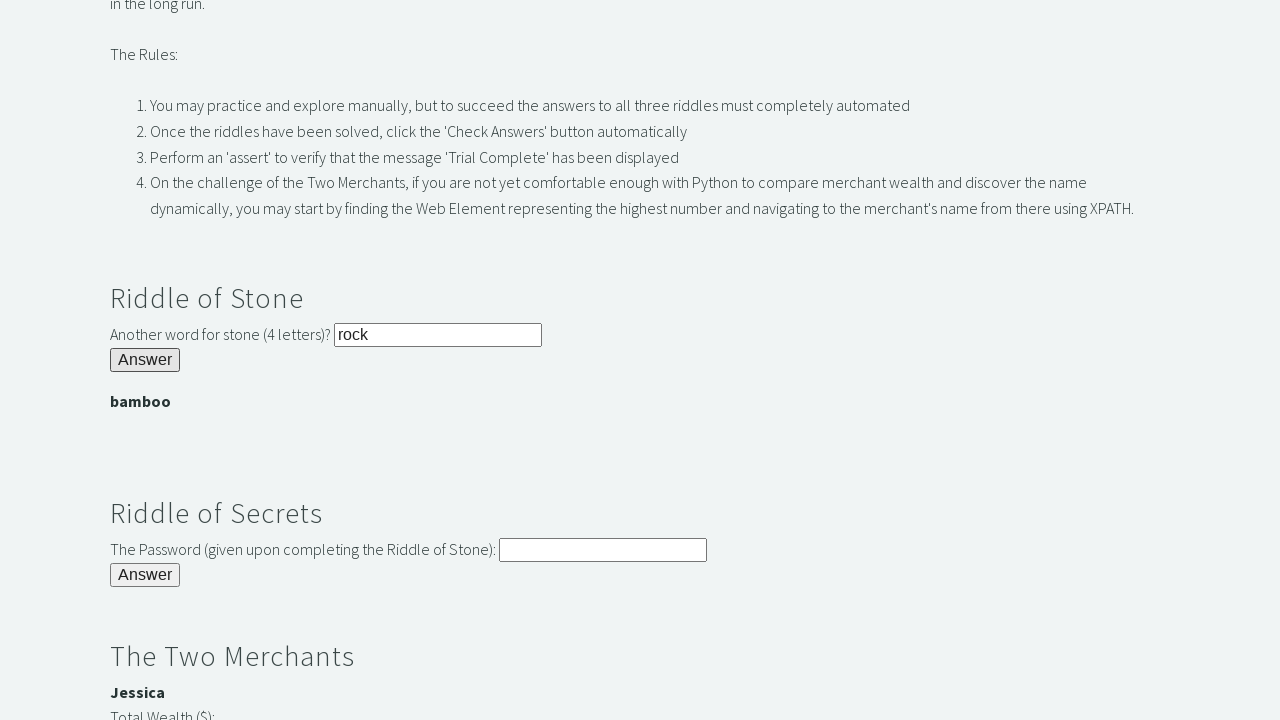

Password banner appeared after first riddle
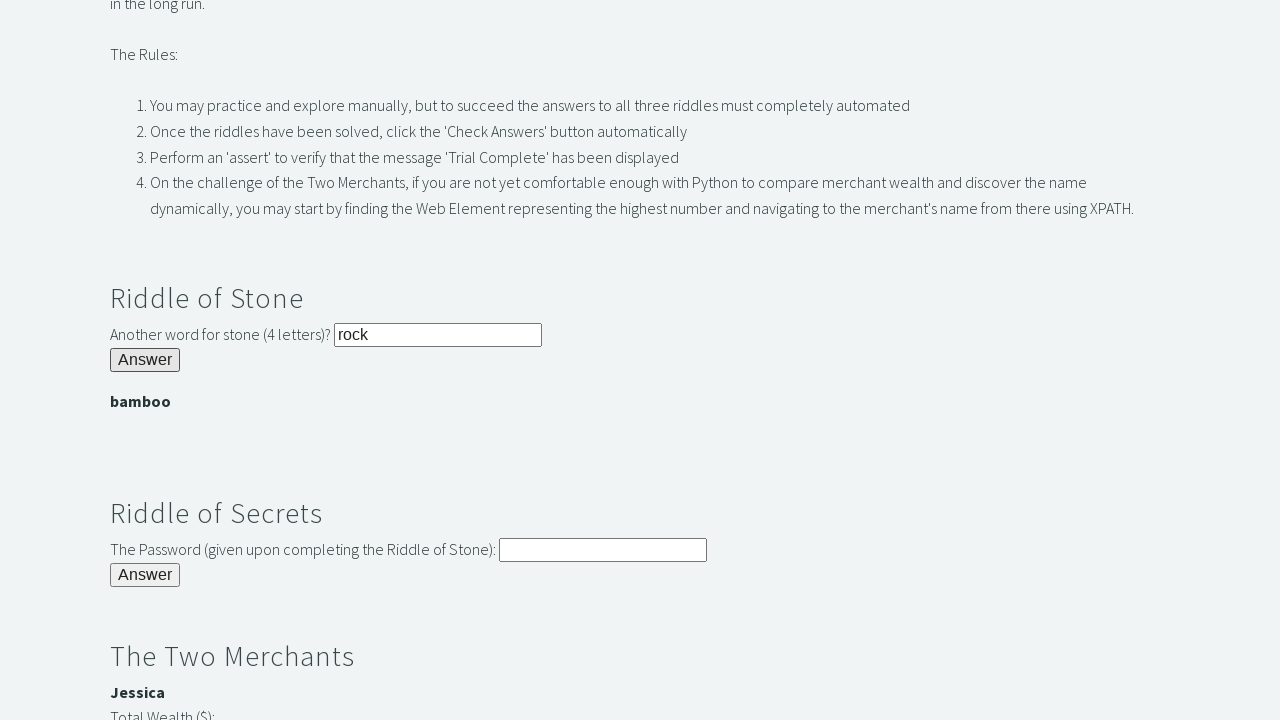

Filled second riddle input with 'bamboo' on input#r2Input
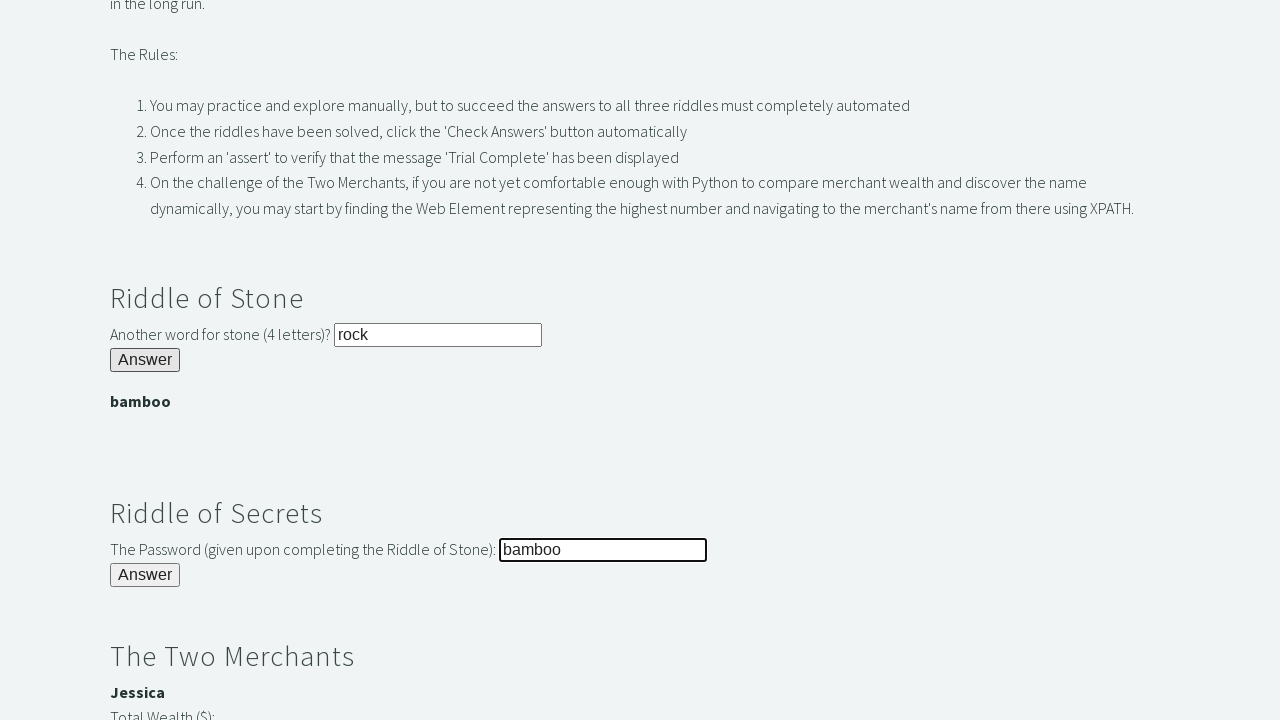

Clicked submit button for second riddle at (145, 575) on button#r2Butn
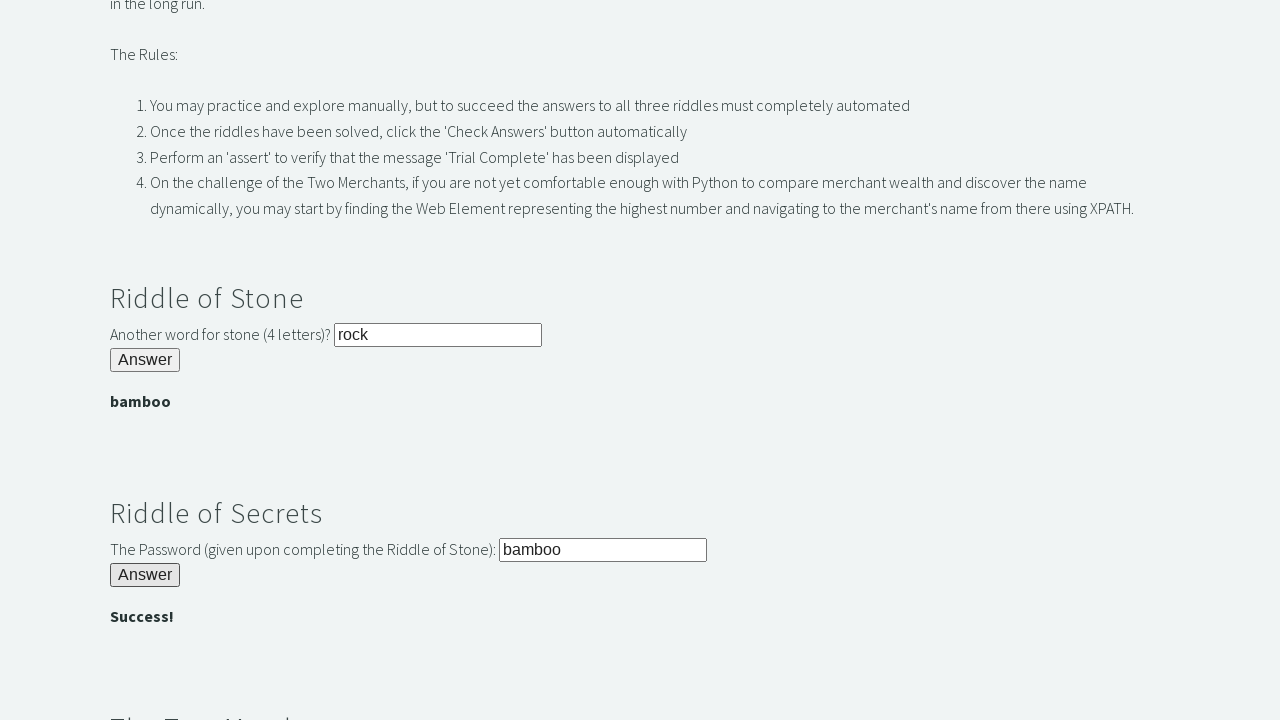

Filled third riddle input with 'Jessica' on input#r3Input
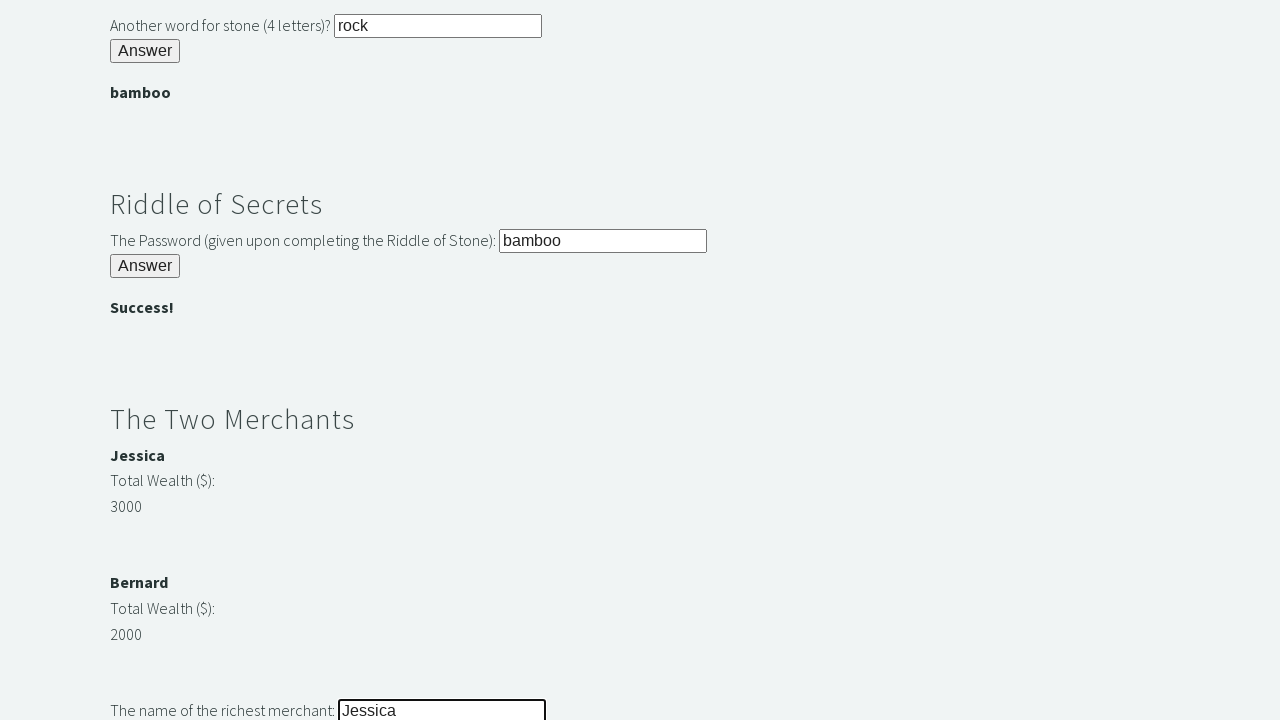

Clicked submit button for third riddle at (145, 360) on button#r3Butn
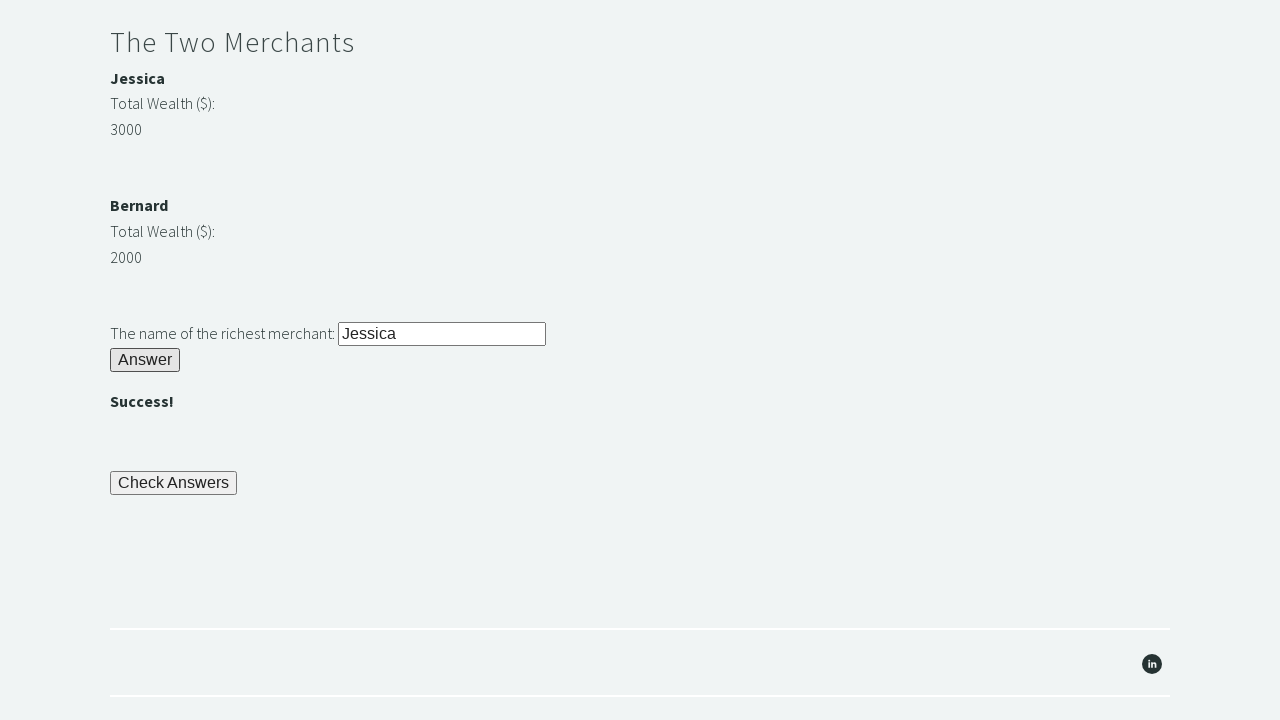

Clicked final check button to verify all answers at (174, 483) on button#checkButn
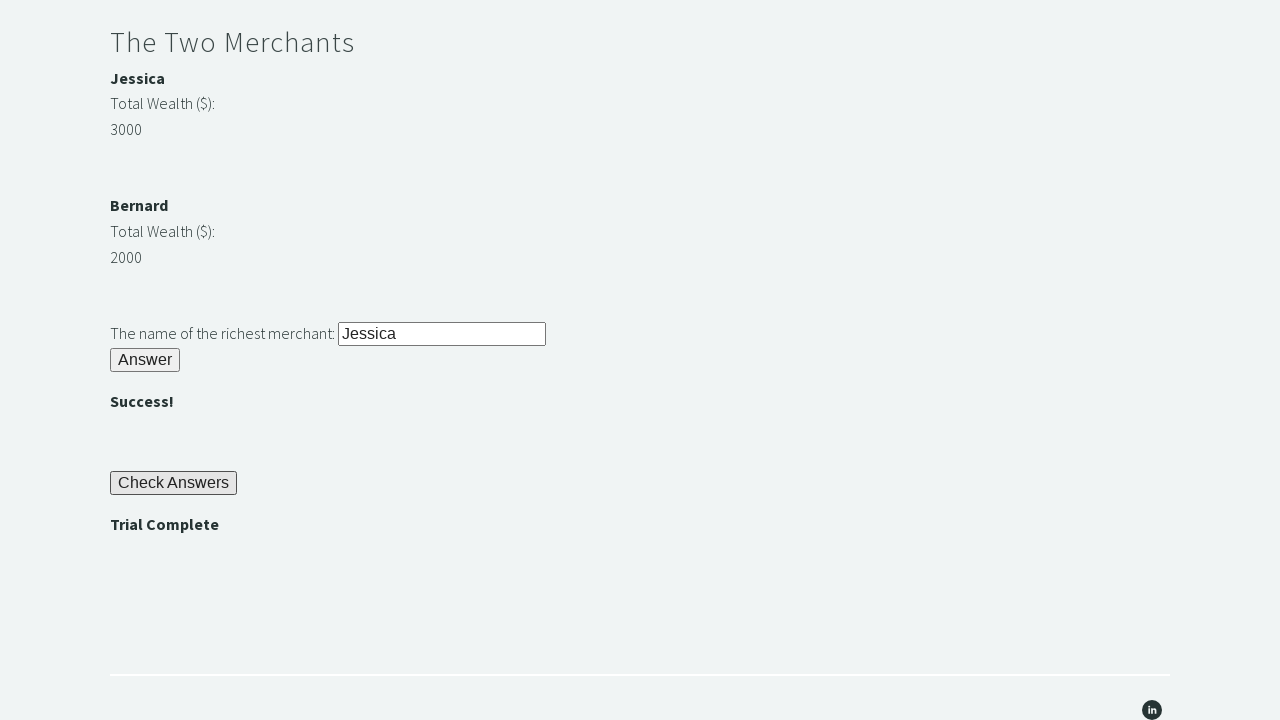

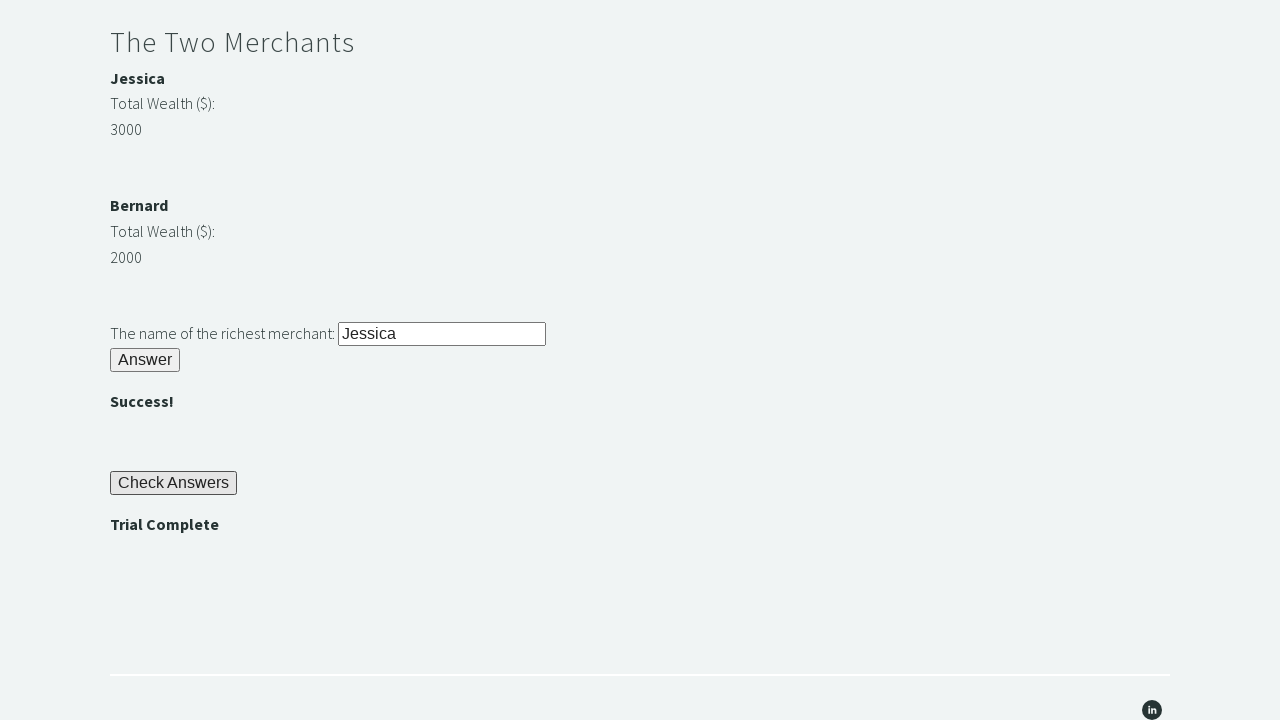